Navigates to the US Dollar Index advanced chart page on Investing.com and verifies that the price element is displayed

Starting URL: https://www.investing.com/currencies/us-dollar-index-advanced-chart

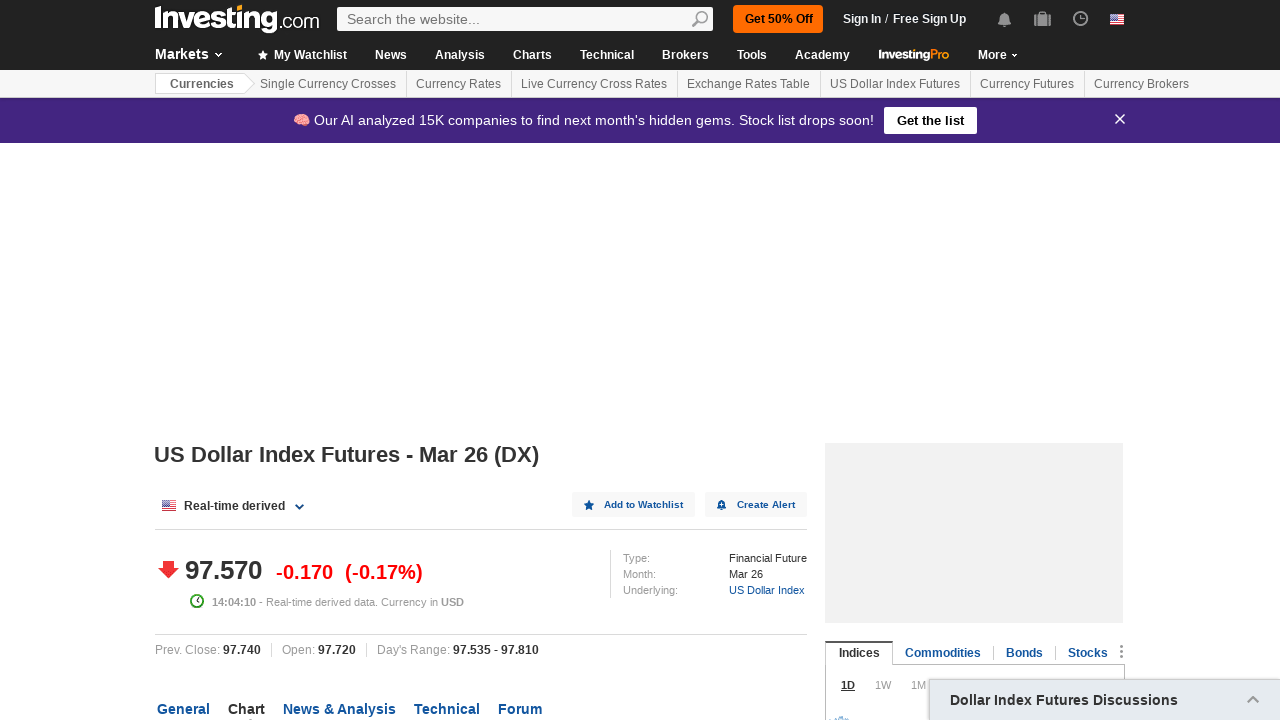

Navigated to US Dollar Index advanced chart page on Investing.com
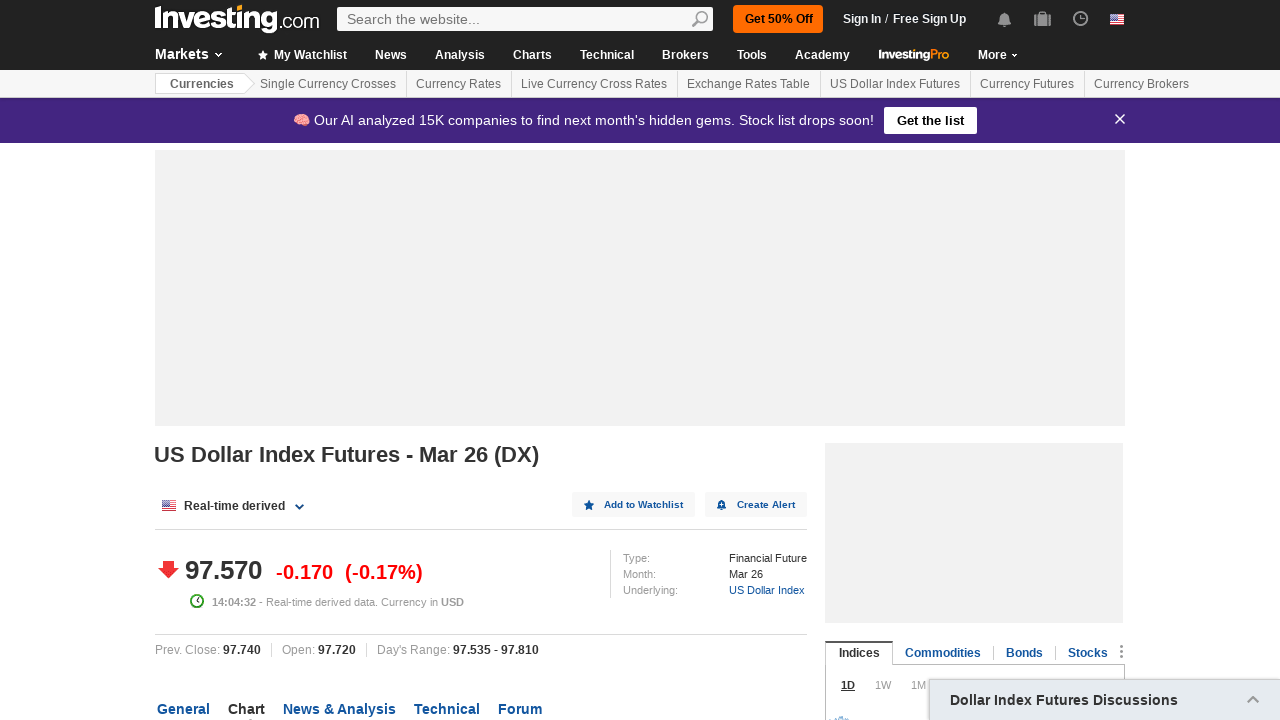

Price element is displayed and visible on the chart page
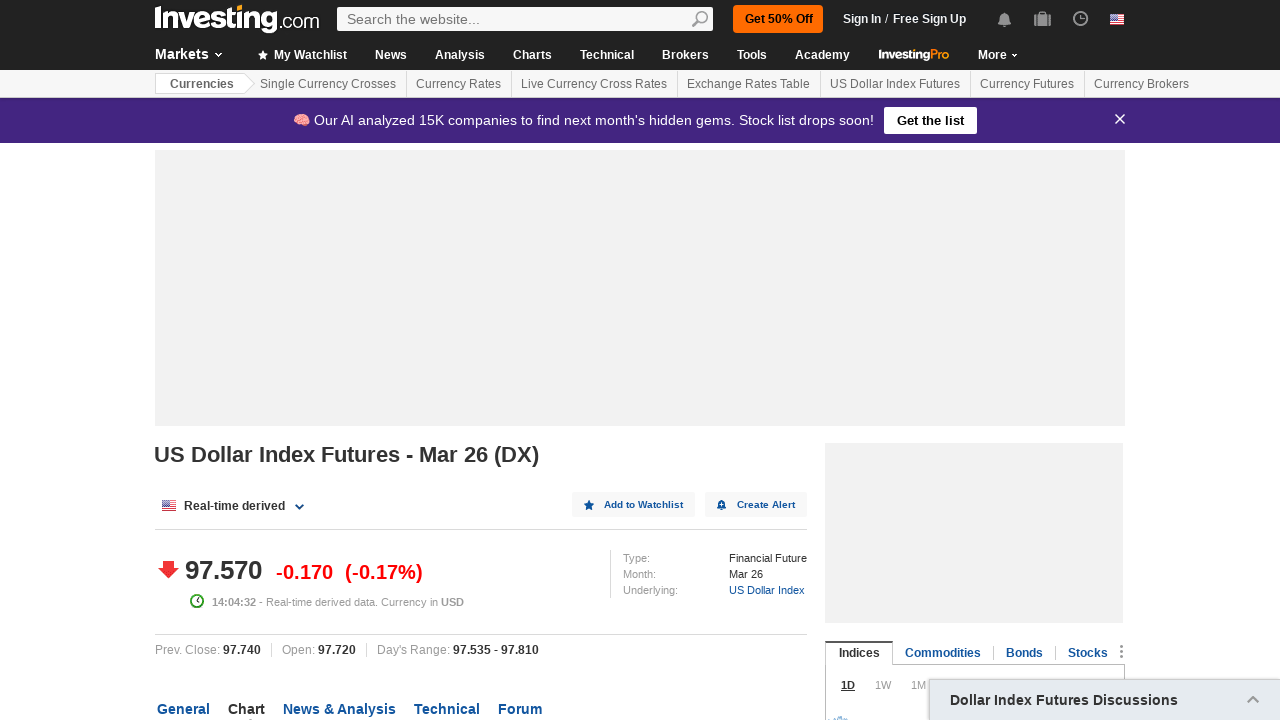

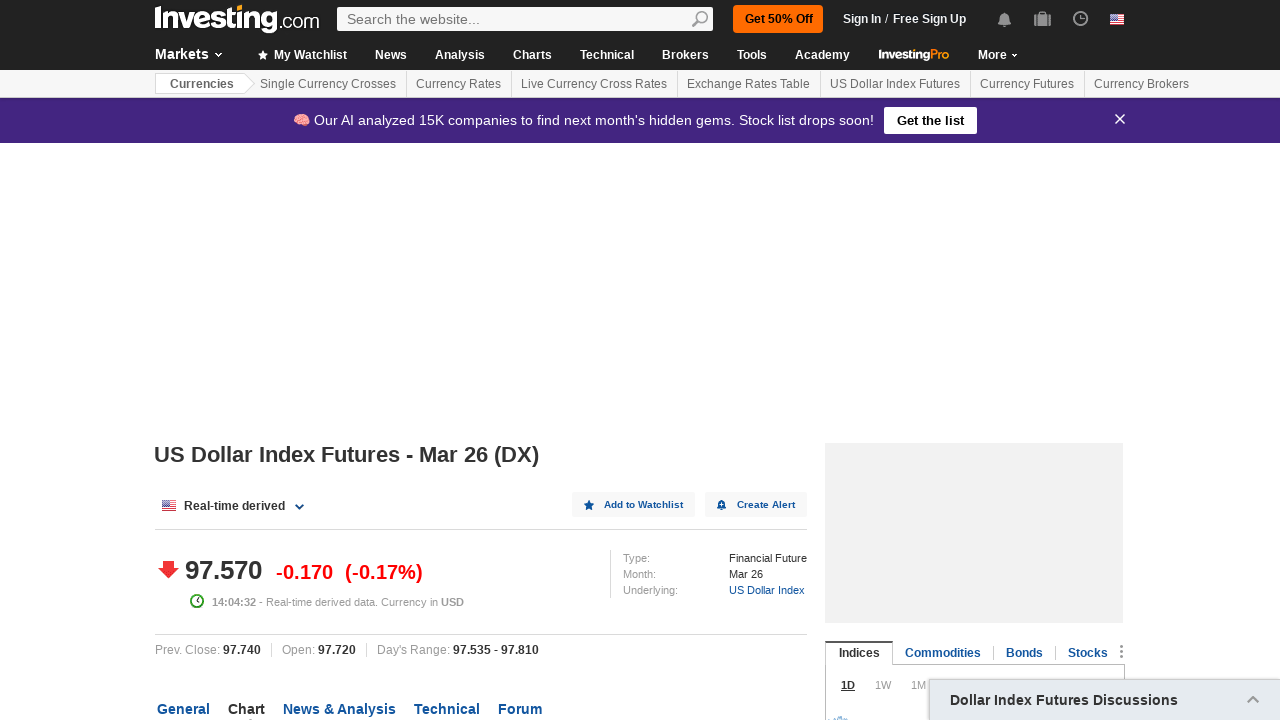